Tests the WolfHunt Enhancement System by loading the page with feature flags enabled and interacting with buttons to verify the UI responds correctly with modals or notifications.

Starting URL: https://wolfhunt.netlify.app/?performance-fixes=true&accessibility-fixes=true&button-functionality=true&debug=true

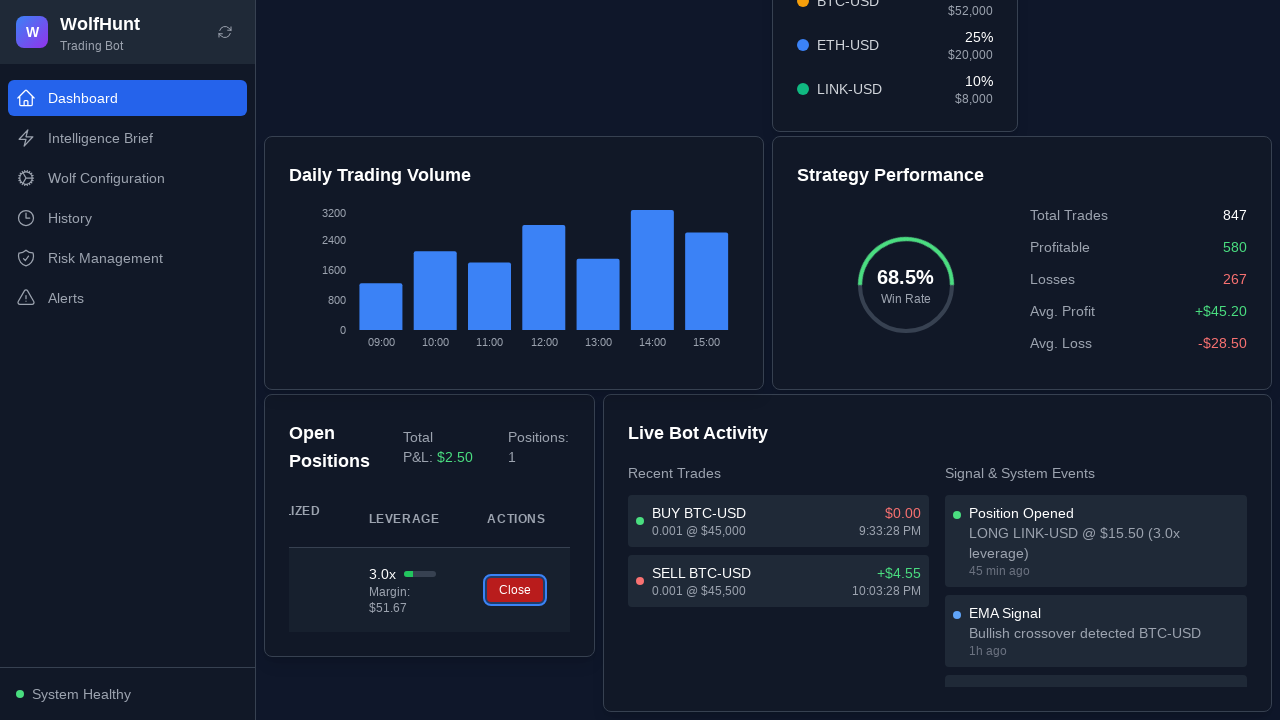

Waited for page to reach networkidle state
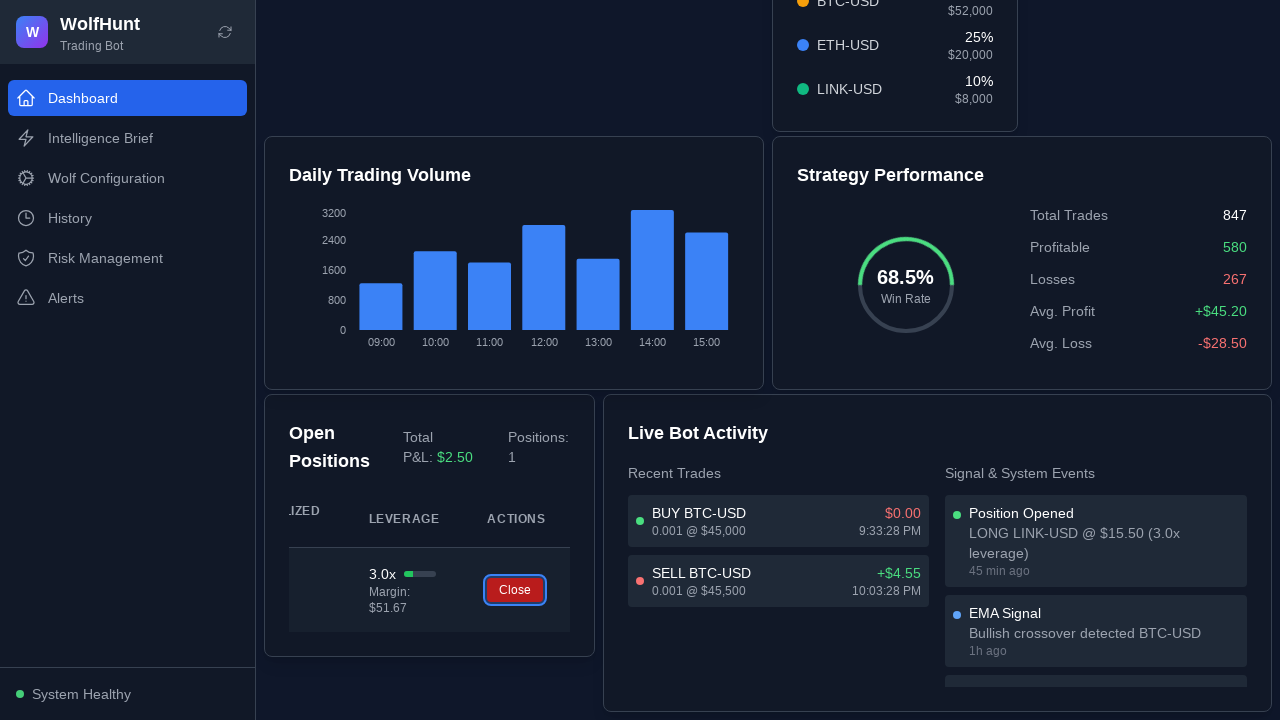

Waited 5 seconds for enhancements to fully initialize
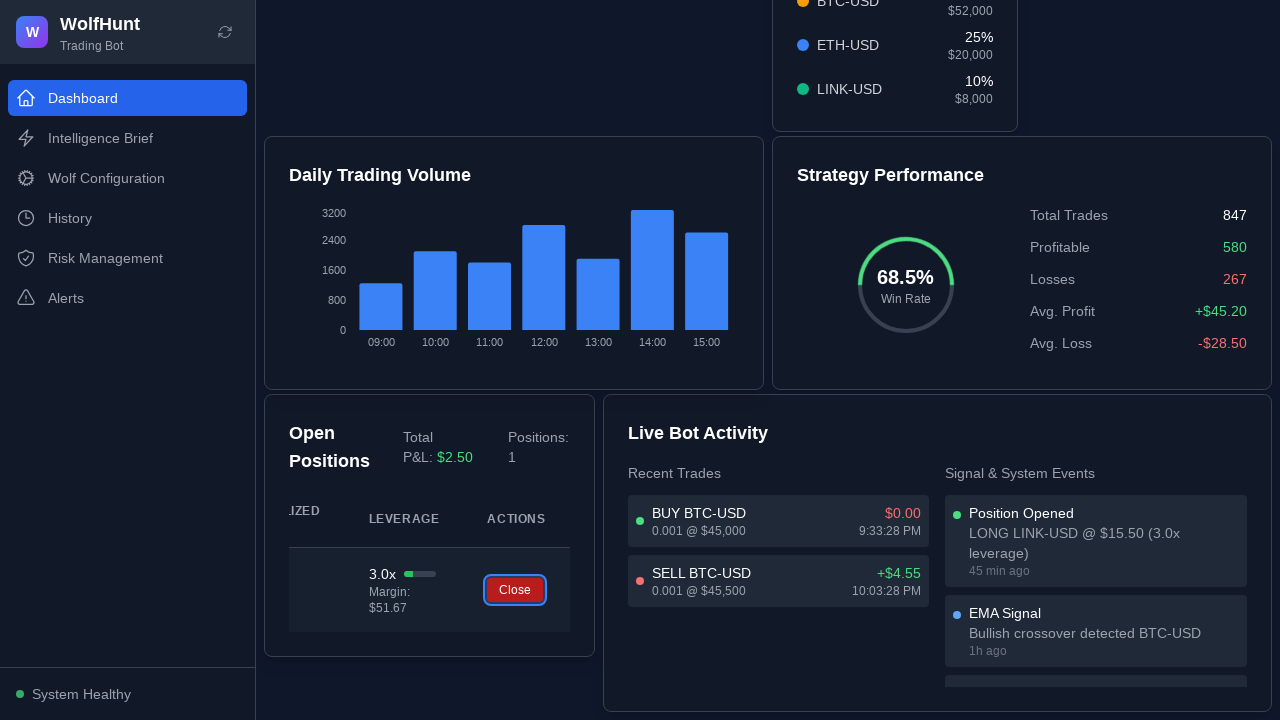

Located 12 buttons on the page
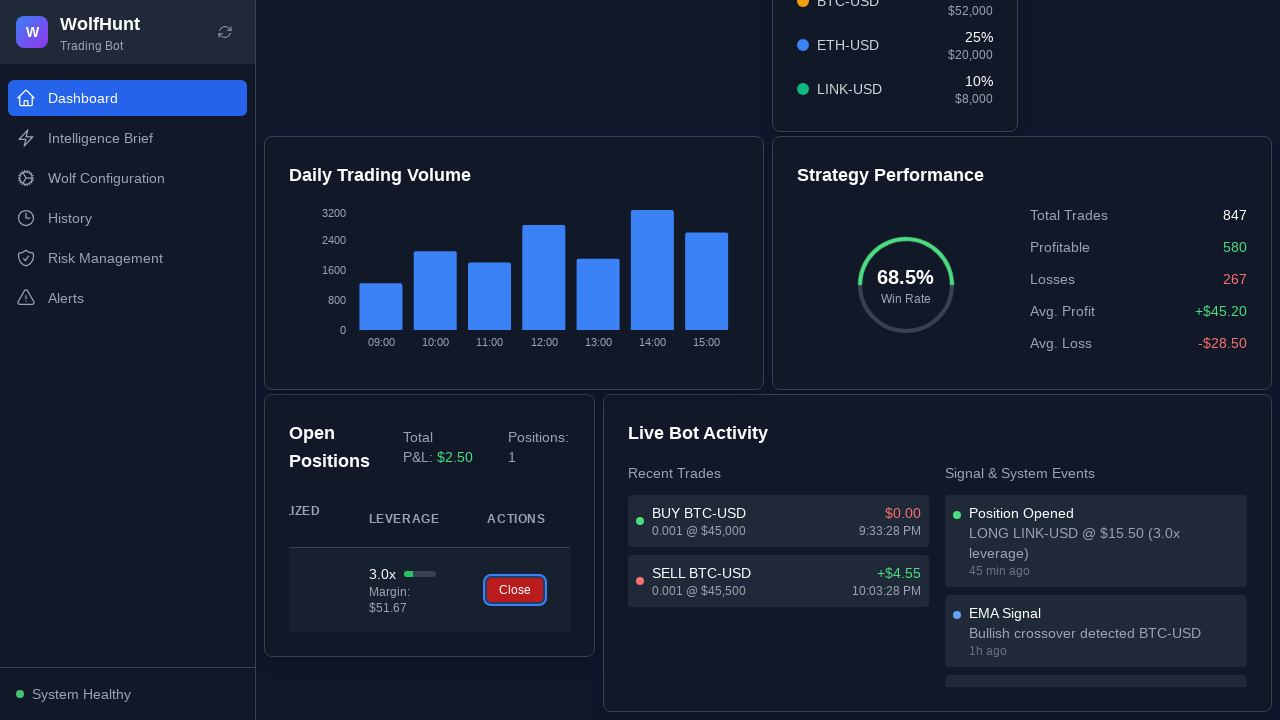

Button 1 interaction failed, continuing to next button on button >> nth=0
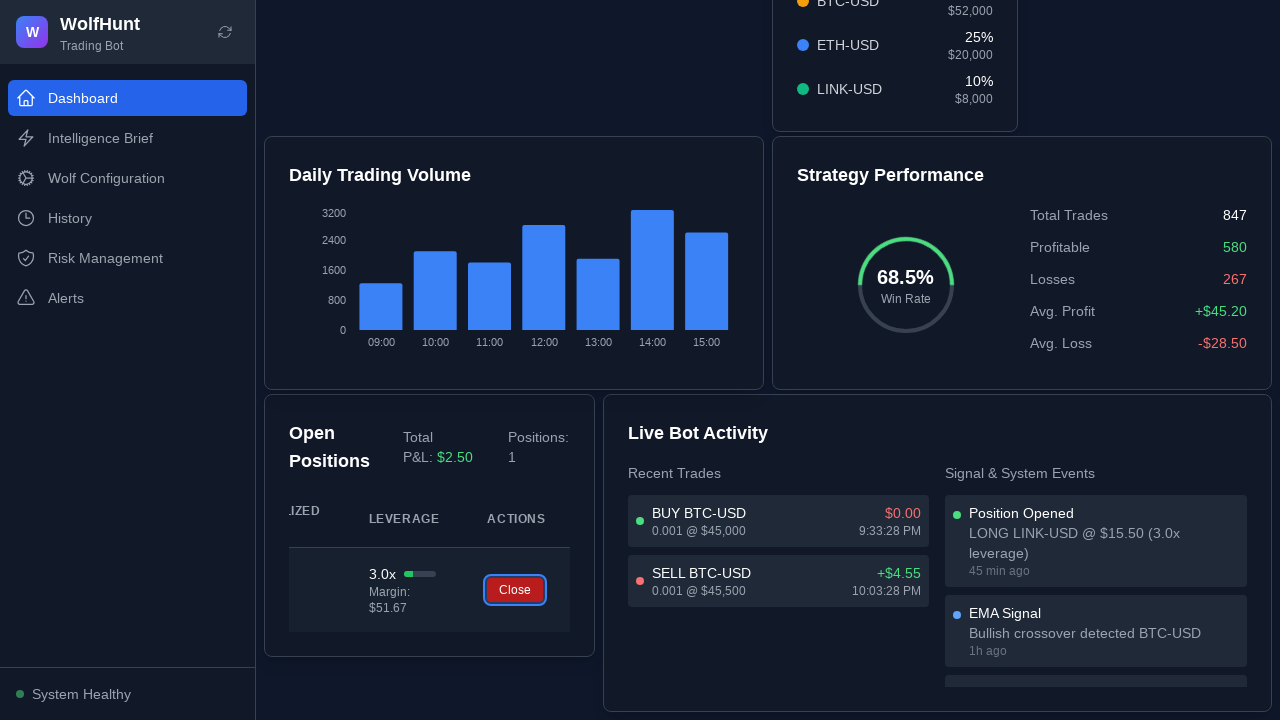

Clicked button 2 of 3 at (225, 32) on button >> nth=1
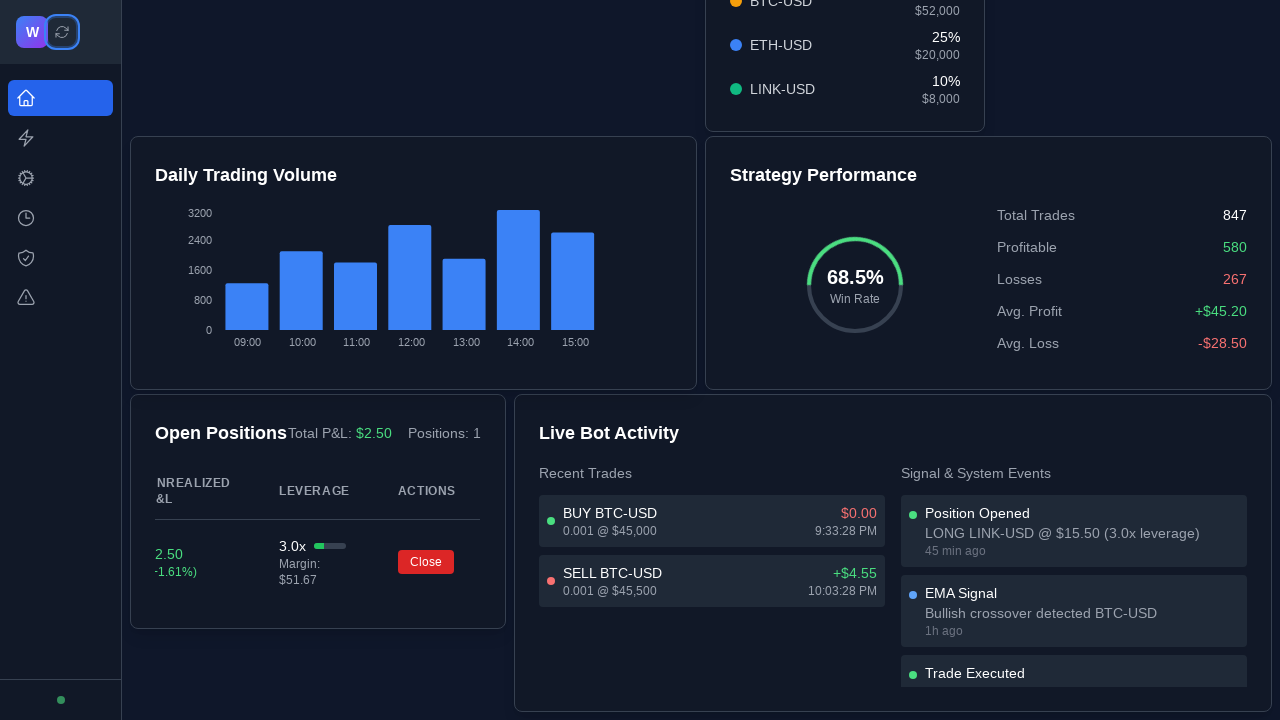

Waited 500ms for button 2 response (modal or notification)
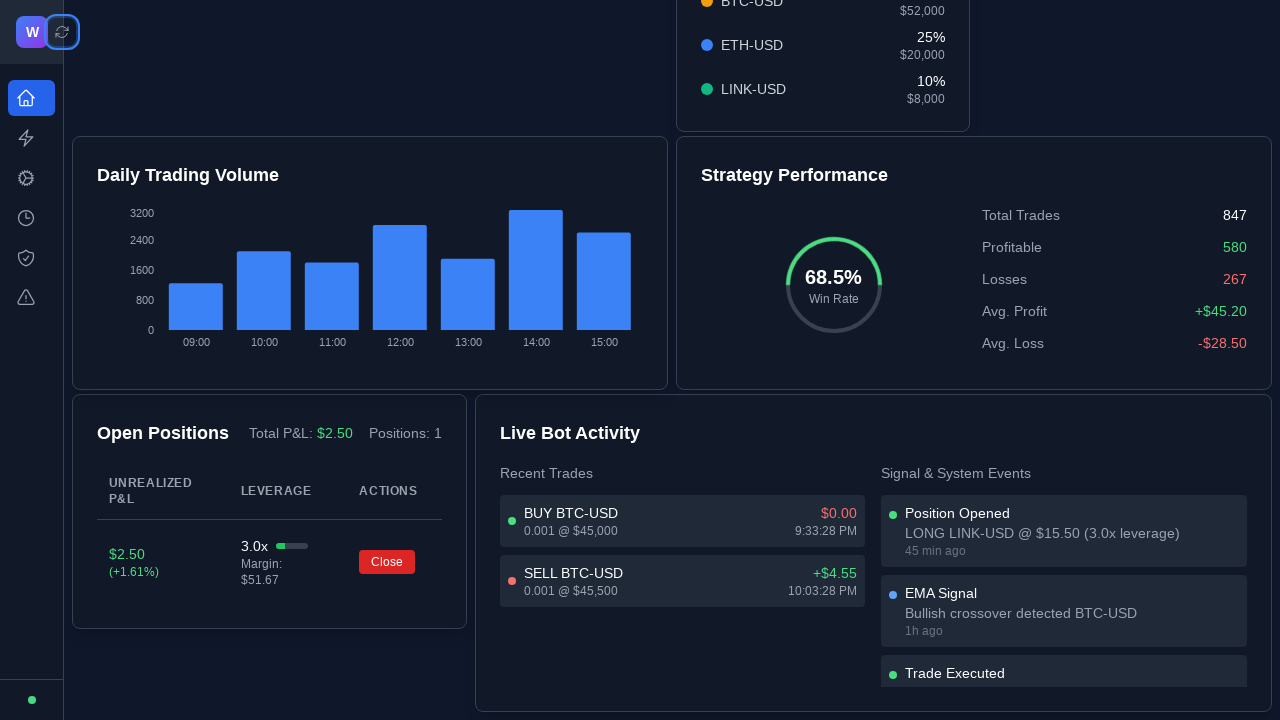

Clicked button 3 of 3 at (1005, 32) on button >> nth=2
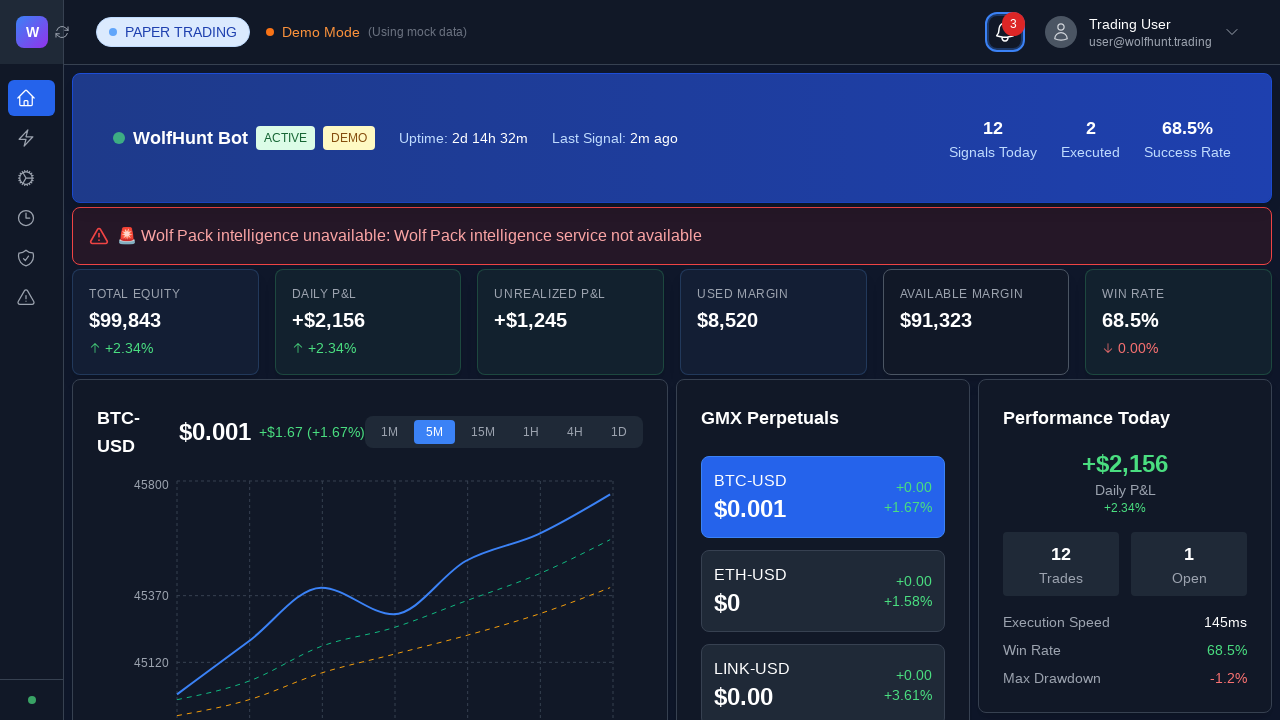

Waited 500ms for button 3 response (modal or notification)
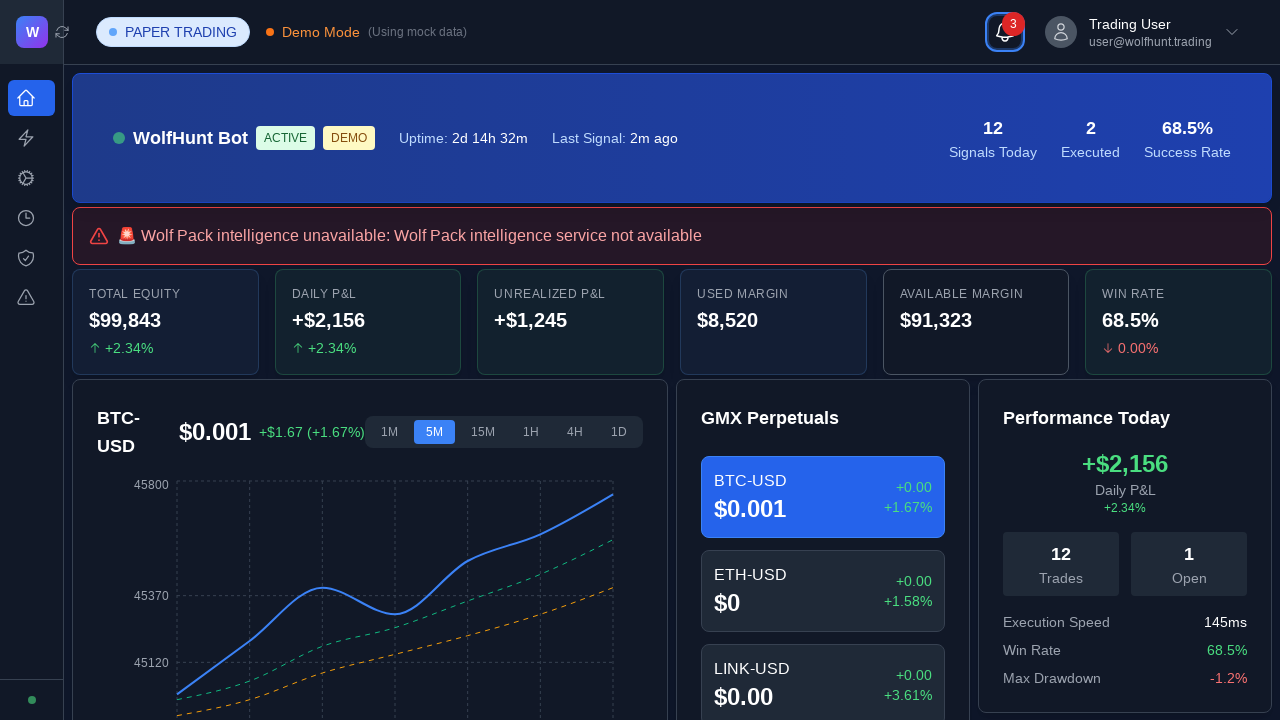

Waited 3 seconds to observe final UI state with all feature flags enabled
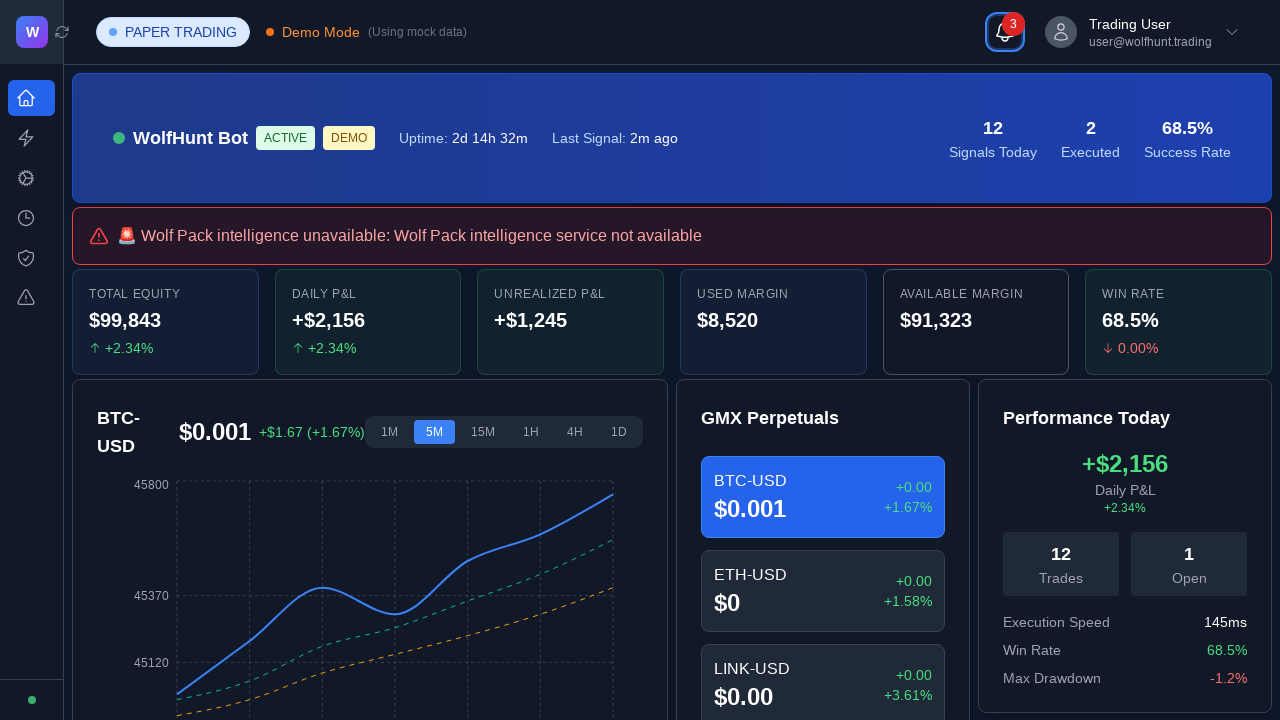

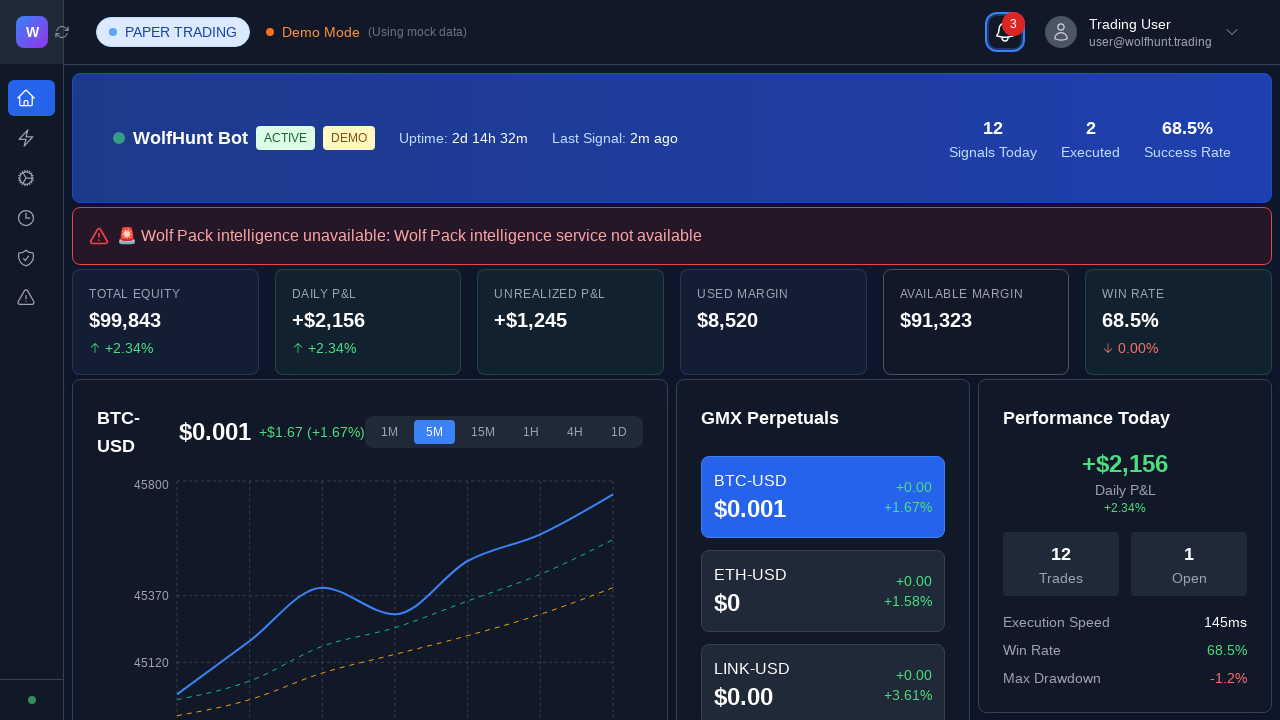